Tests that todo data persists after page reload

Starting URL: https://demo.playwright.dev/todomvc

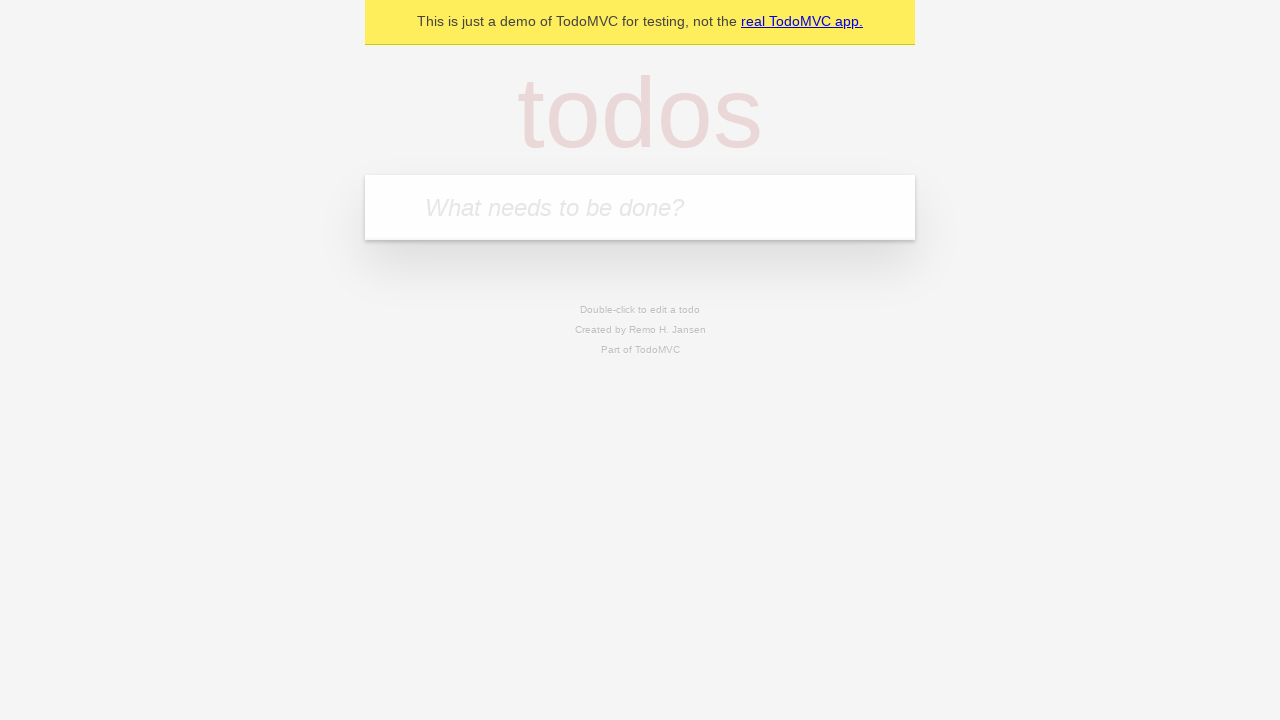

Filled first todo input with 'buy some cheese' on .new-todo
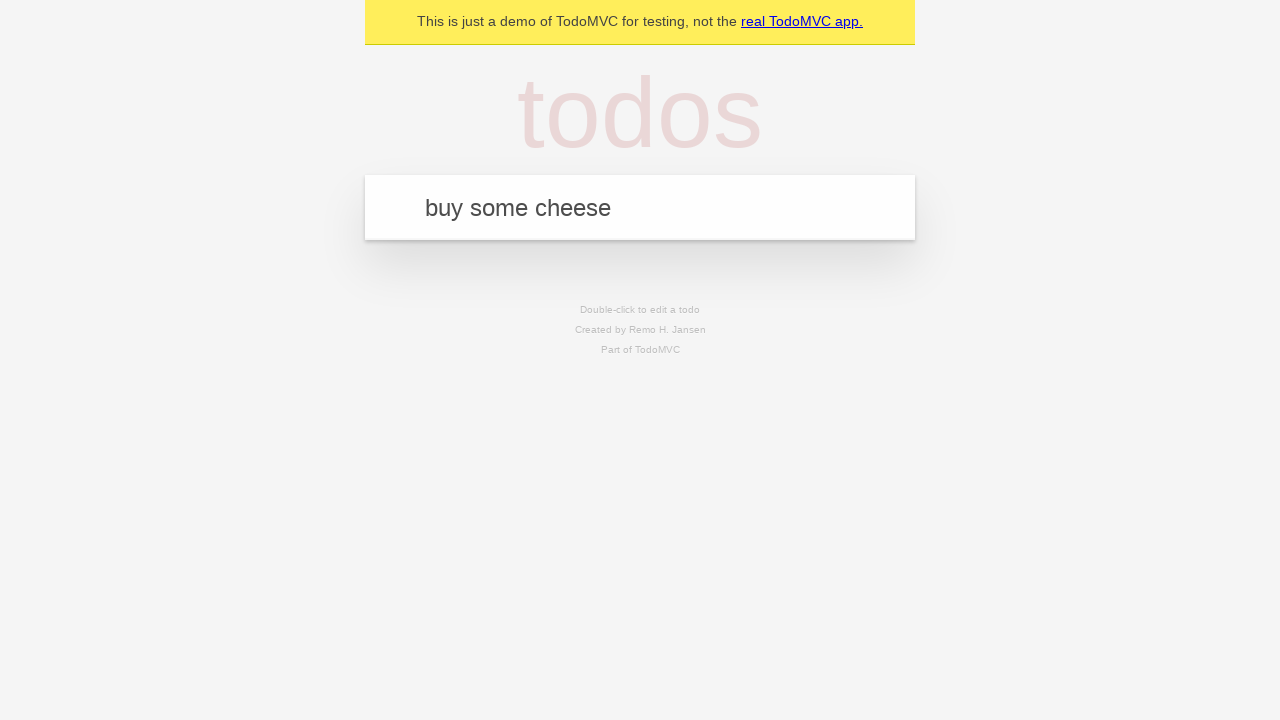

Pressed Enter to create first todo on .new-todo
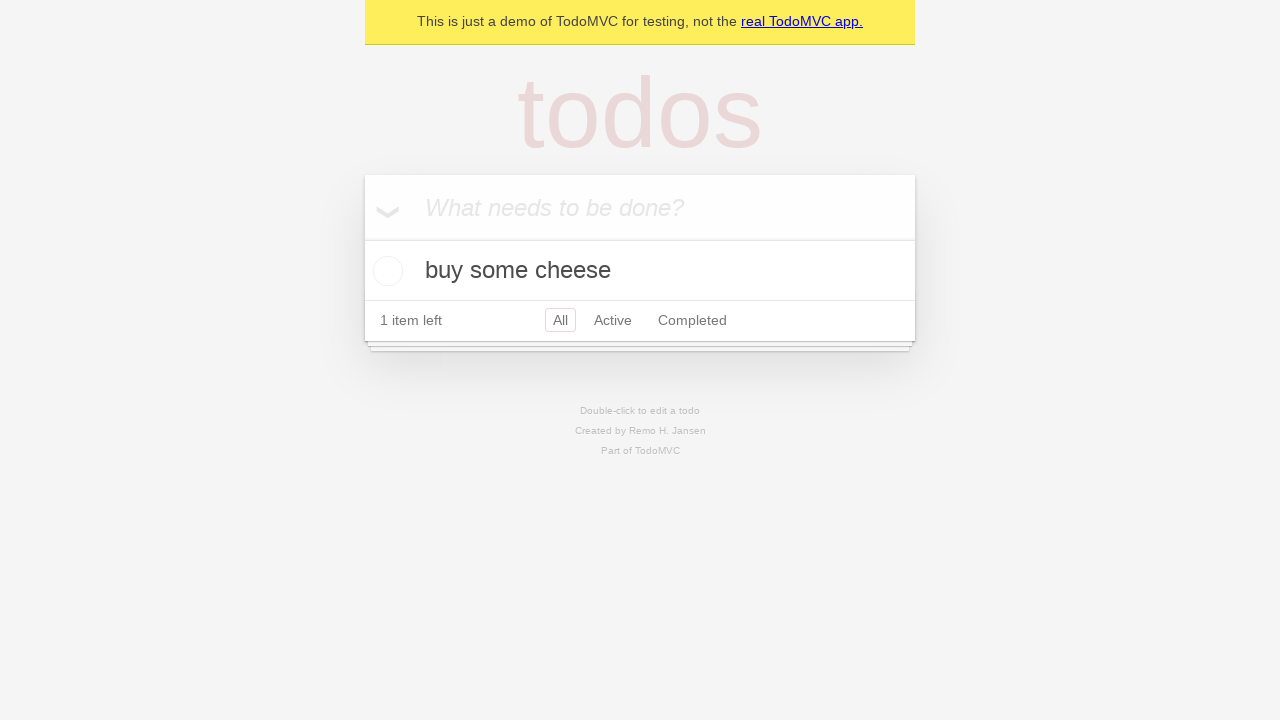

Filled second todo input with 'feed the cat' on .new-todo
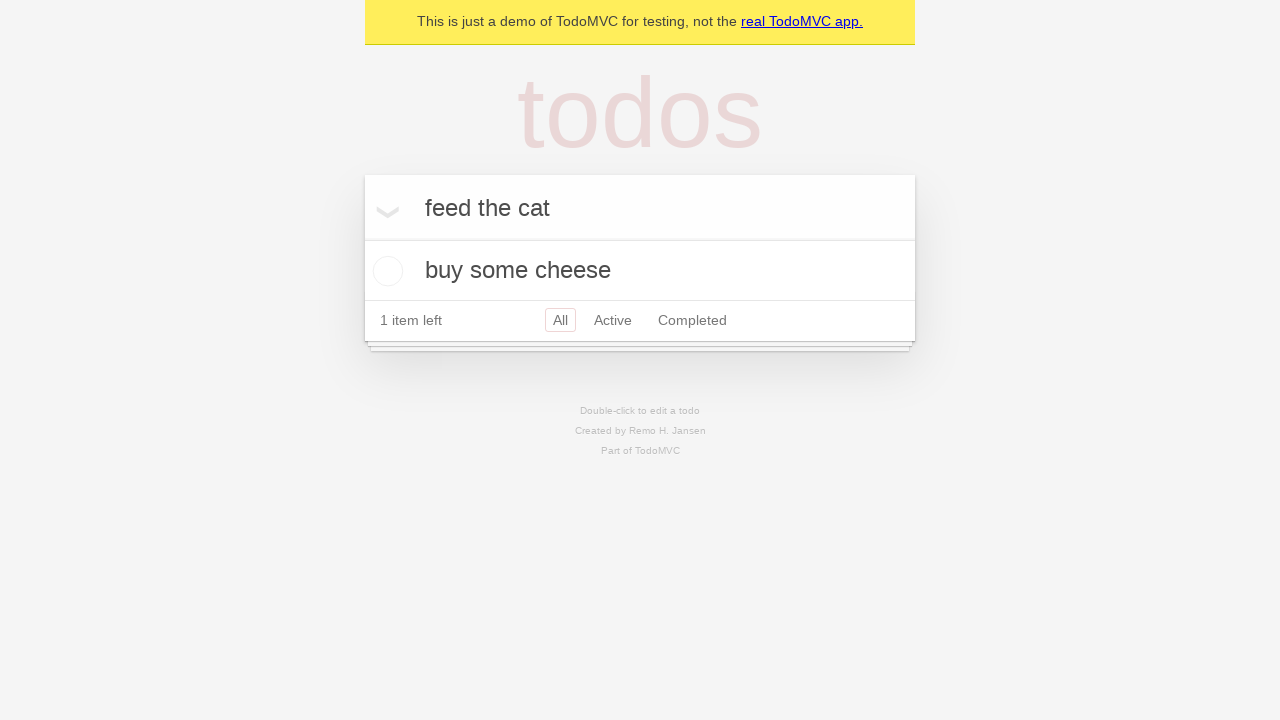

Pressed Enter to create second todo on .new-todo
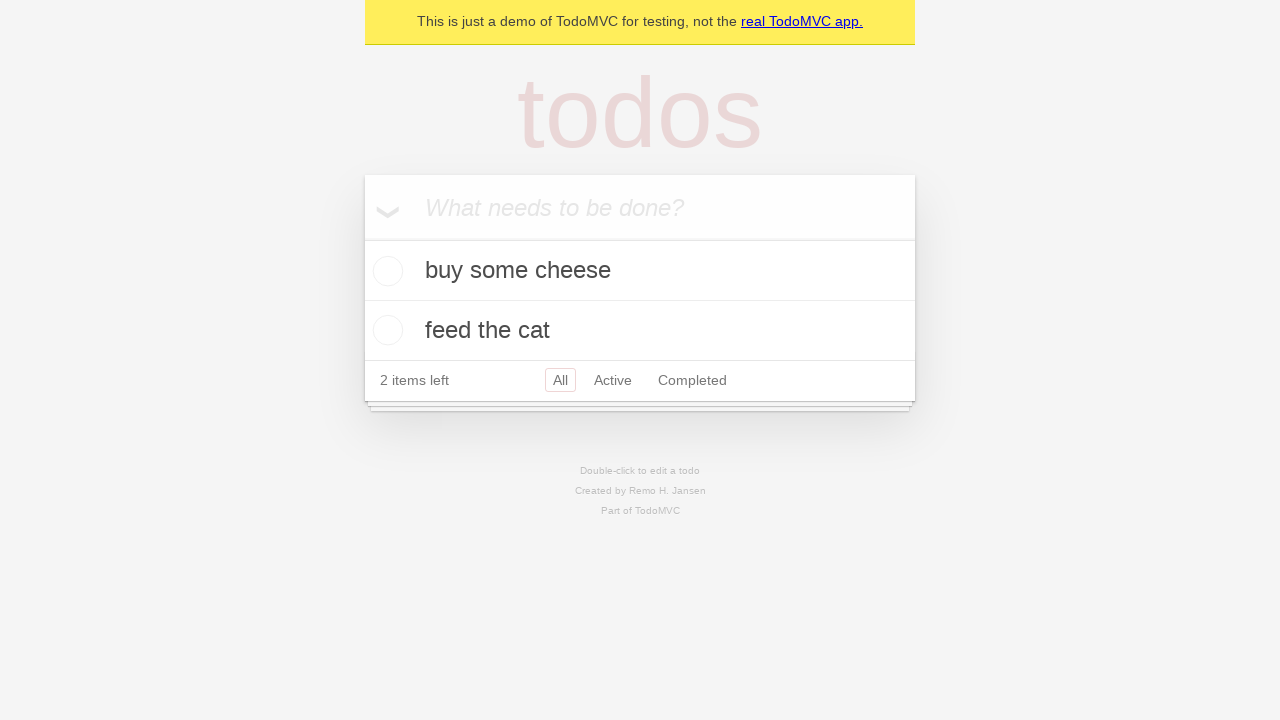

Located all todo items
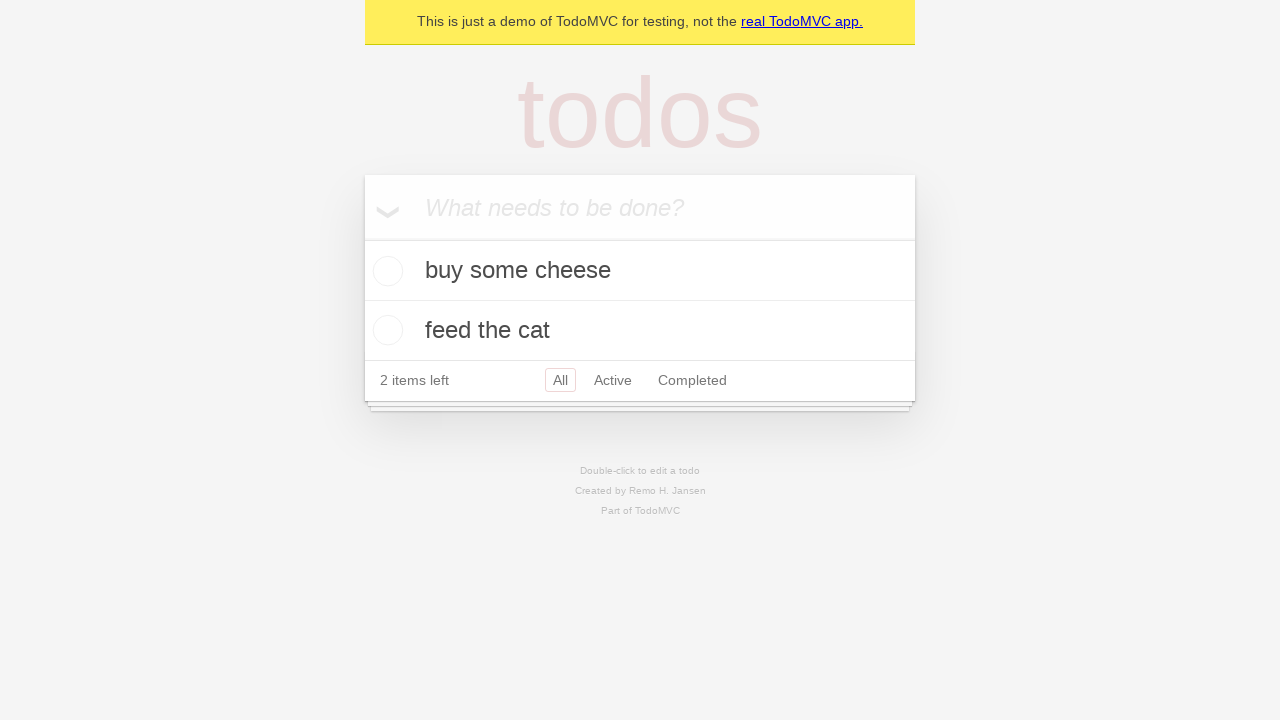

Checked the first todo as complete at (385, 271) on .todo-list li >> nth=0 >> .toggle
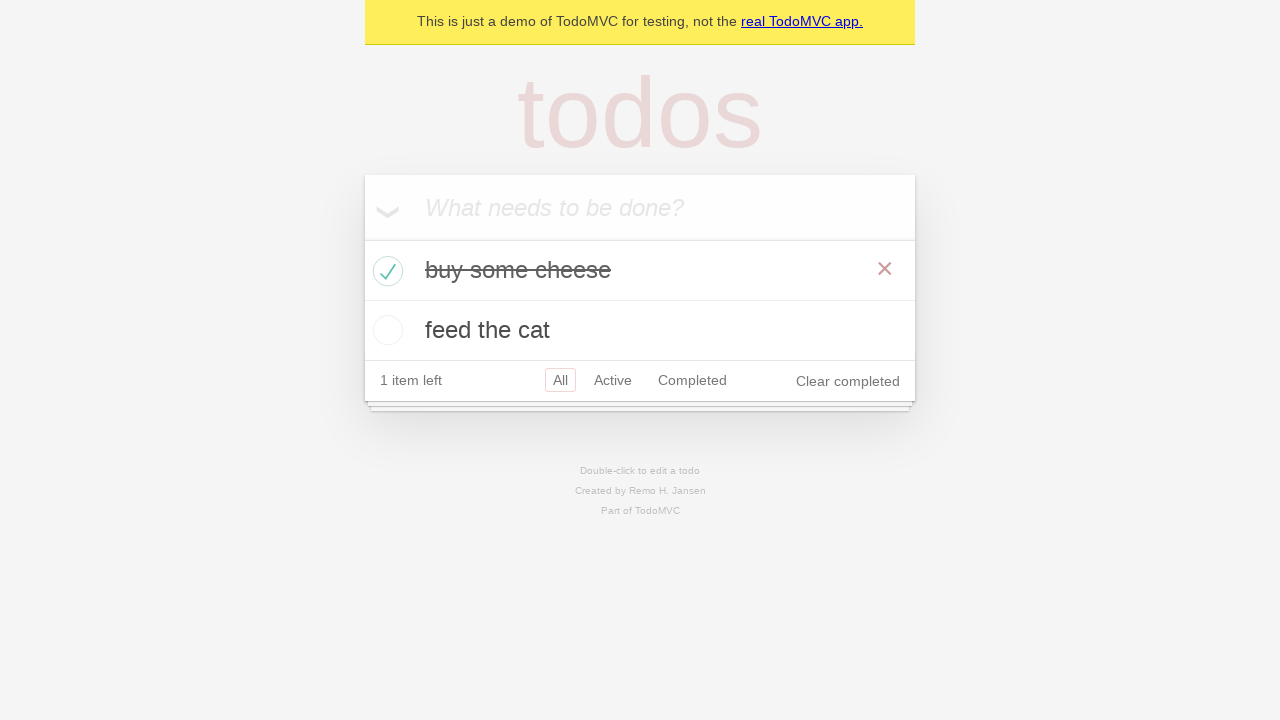

Reloaded the page to test data persistence
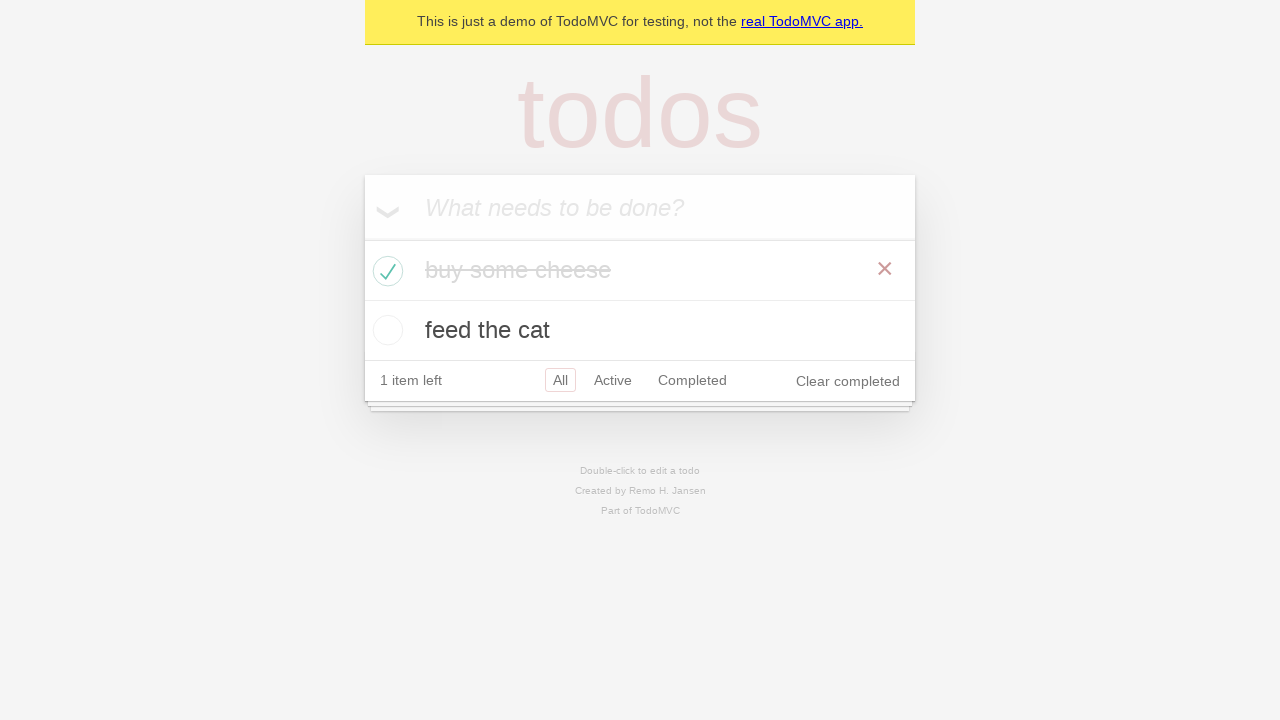

Verified todos were restored after page reload
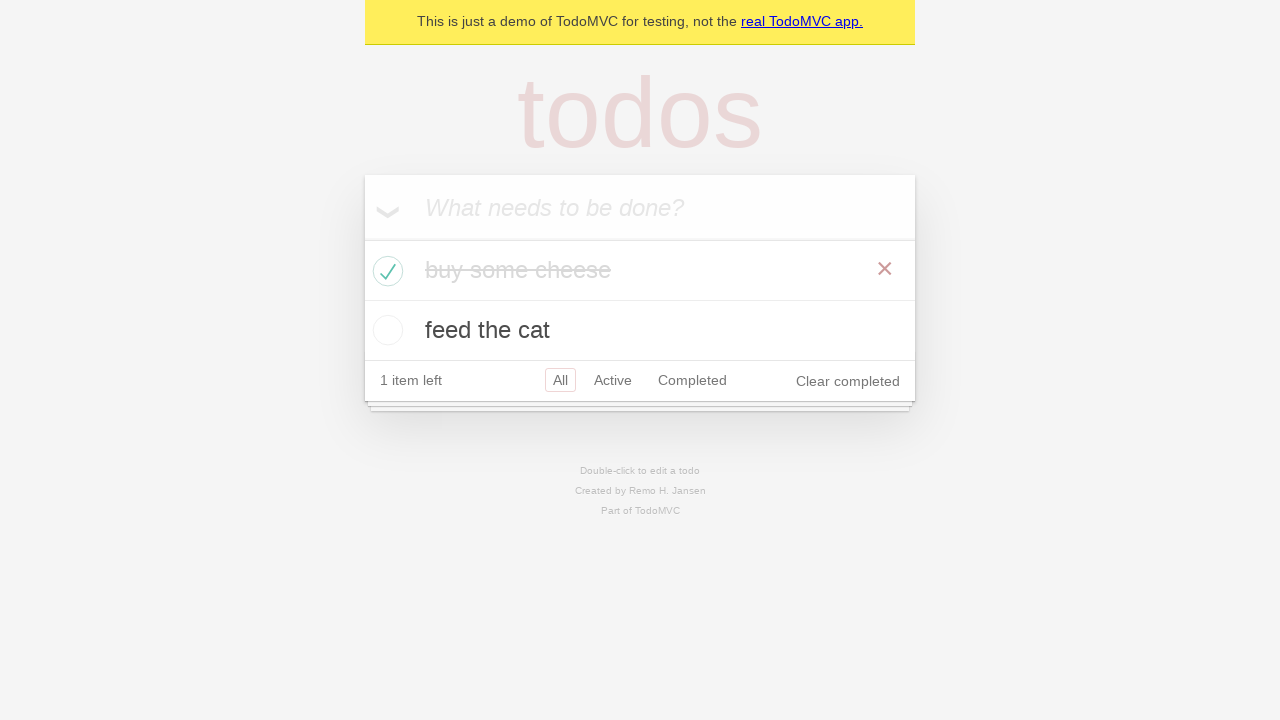

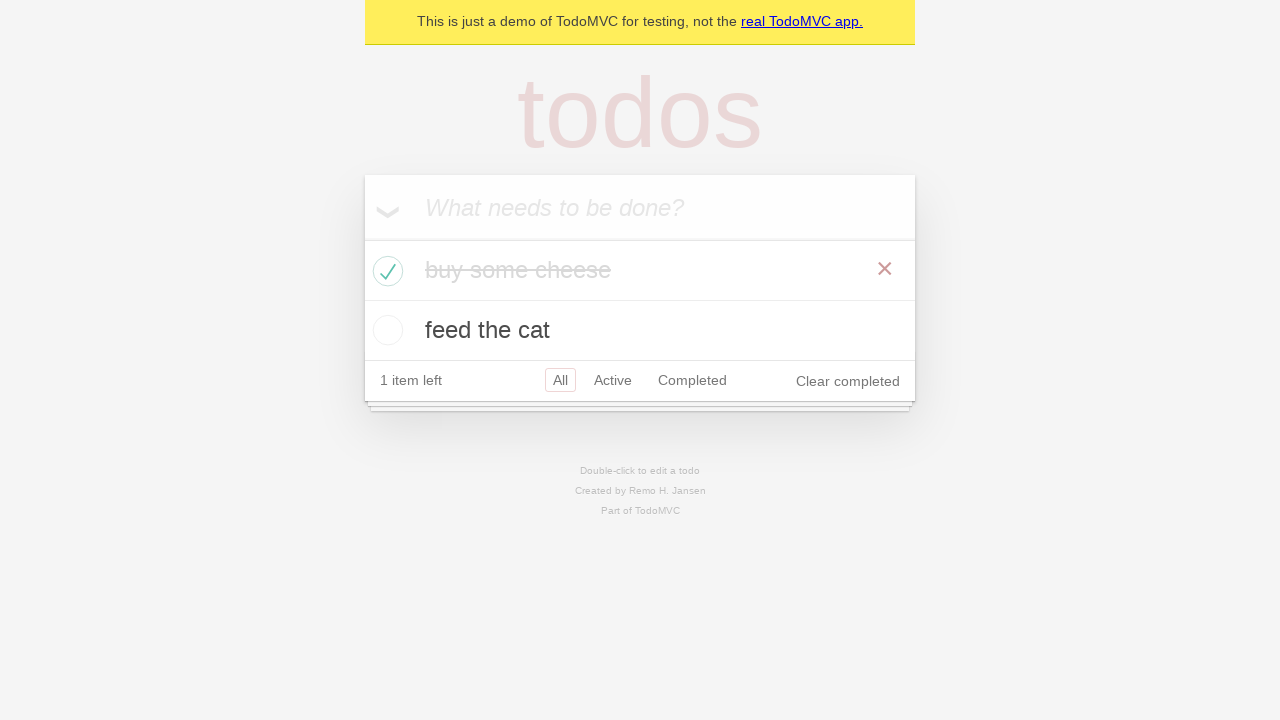